Tests drag and drop functionality by switching to an iframe and dragging a draggable element onto a droppable target on the jQuery UI demo page.

Starting URL: https://jqueryui.com/droppable/

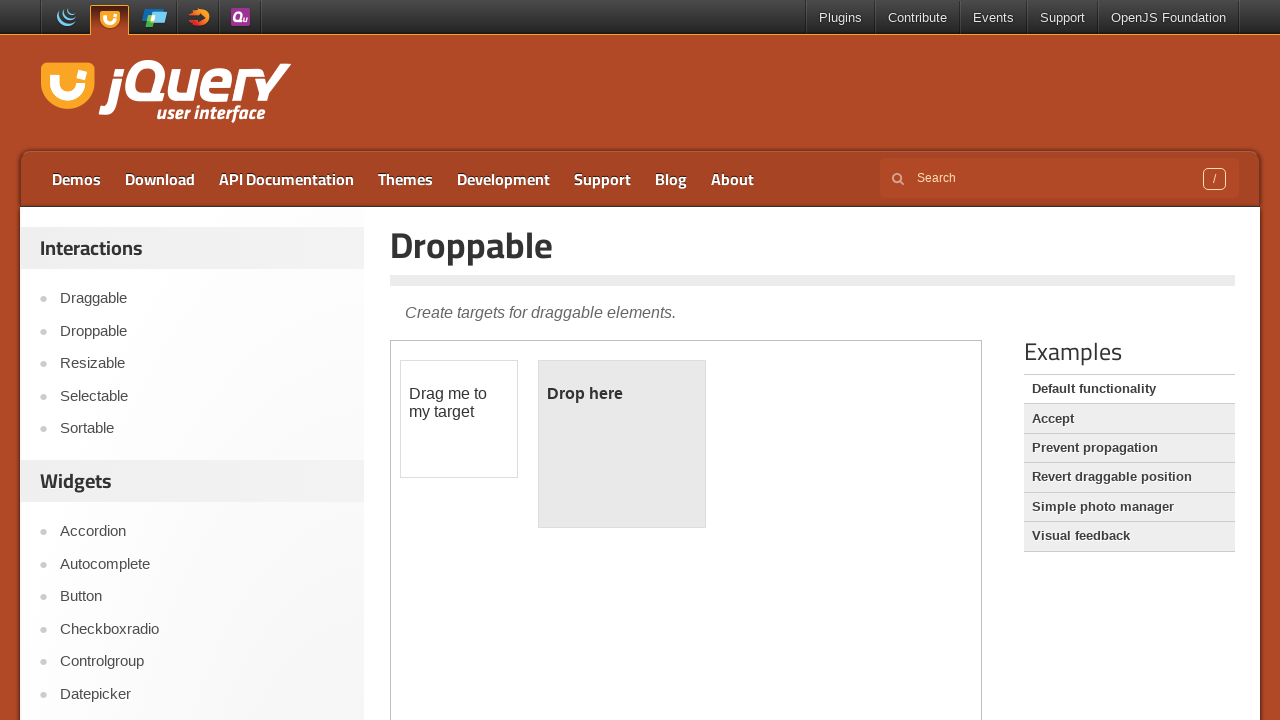

Located the demo iframe containing drag and drop elements
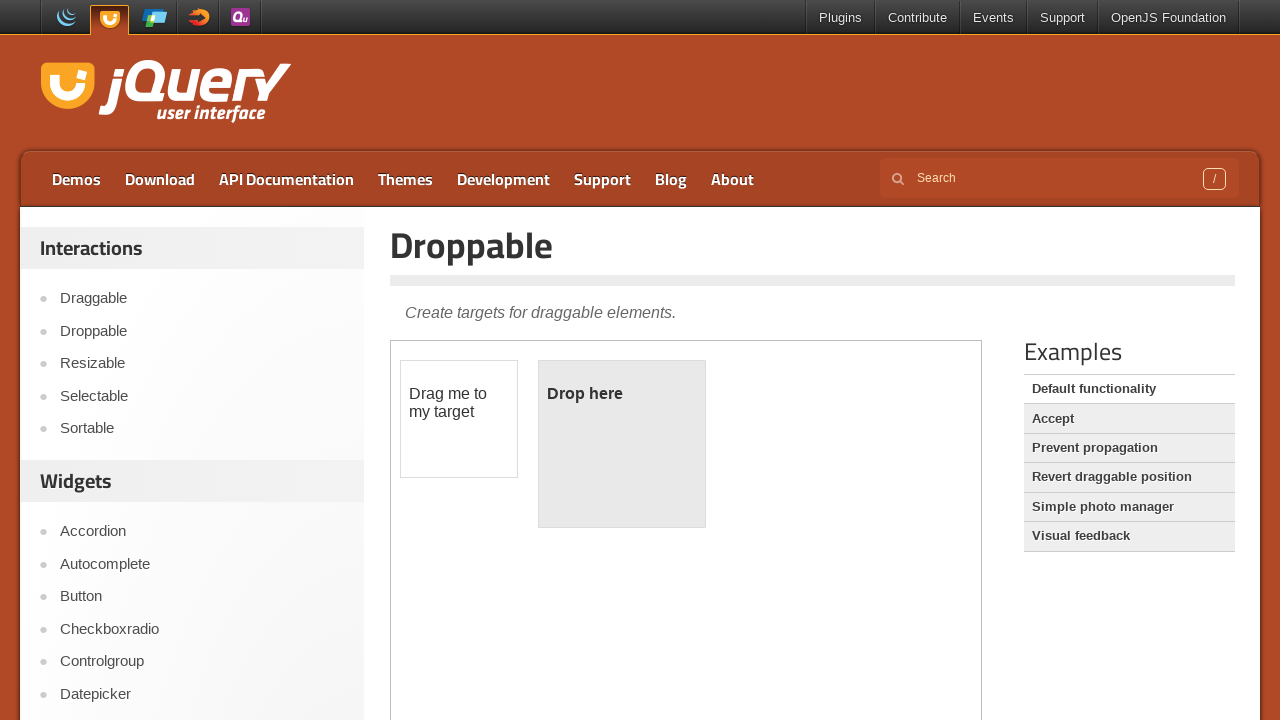

Located the draggable element (#draggable) within the iframe
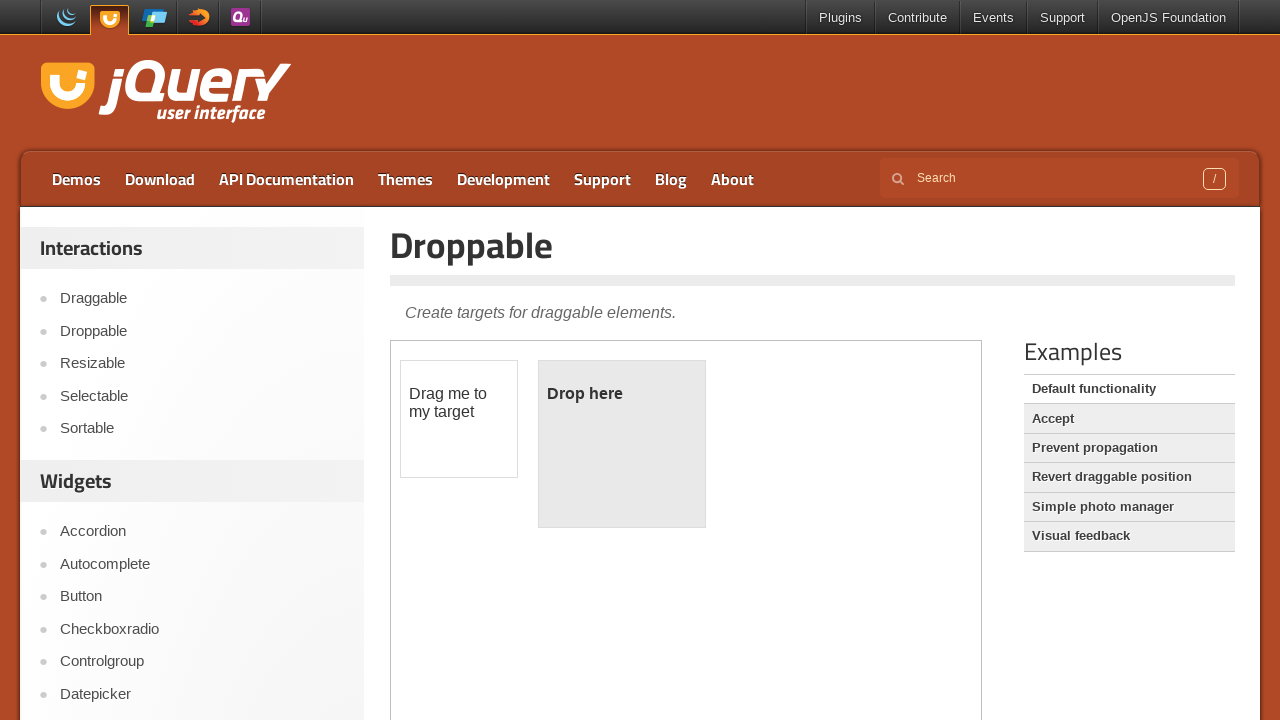

Located the droppable target element (#droppable) within the iframe
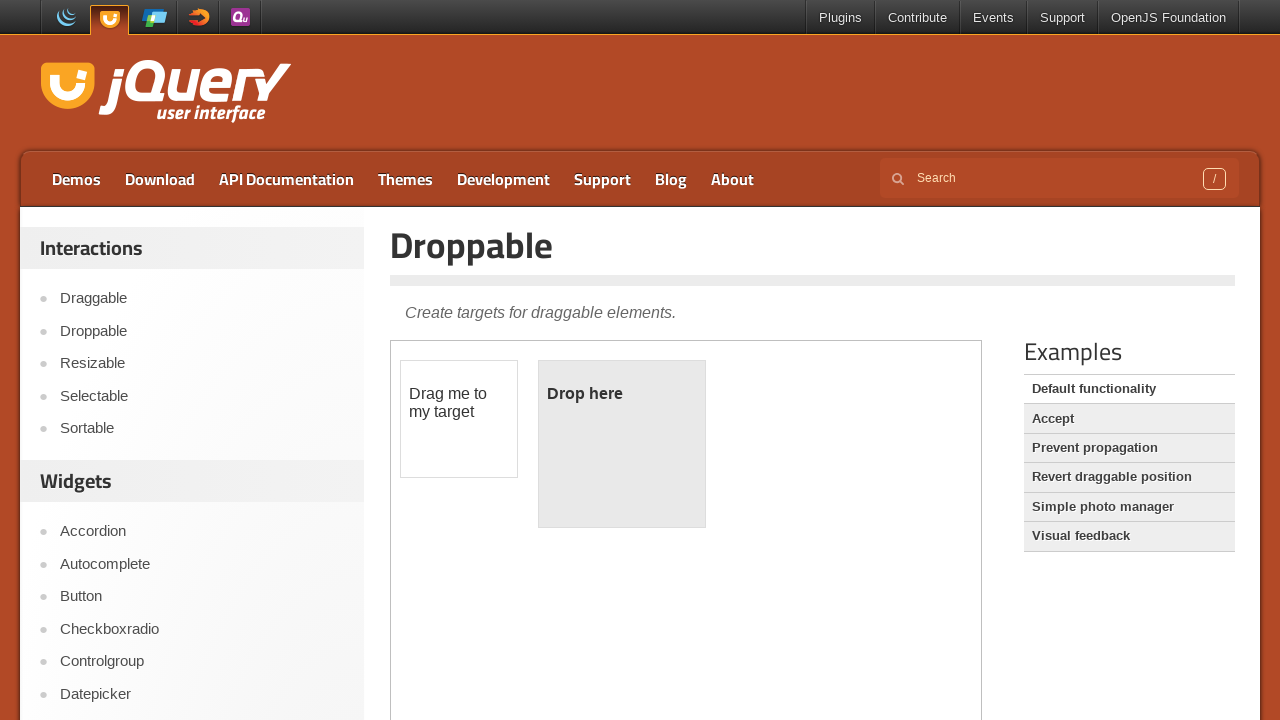

Successfully dragged the draggable element onto the droppable target at (622, 444)
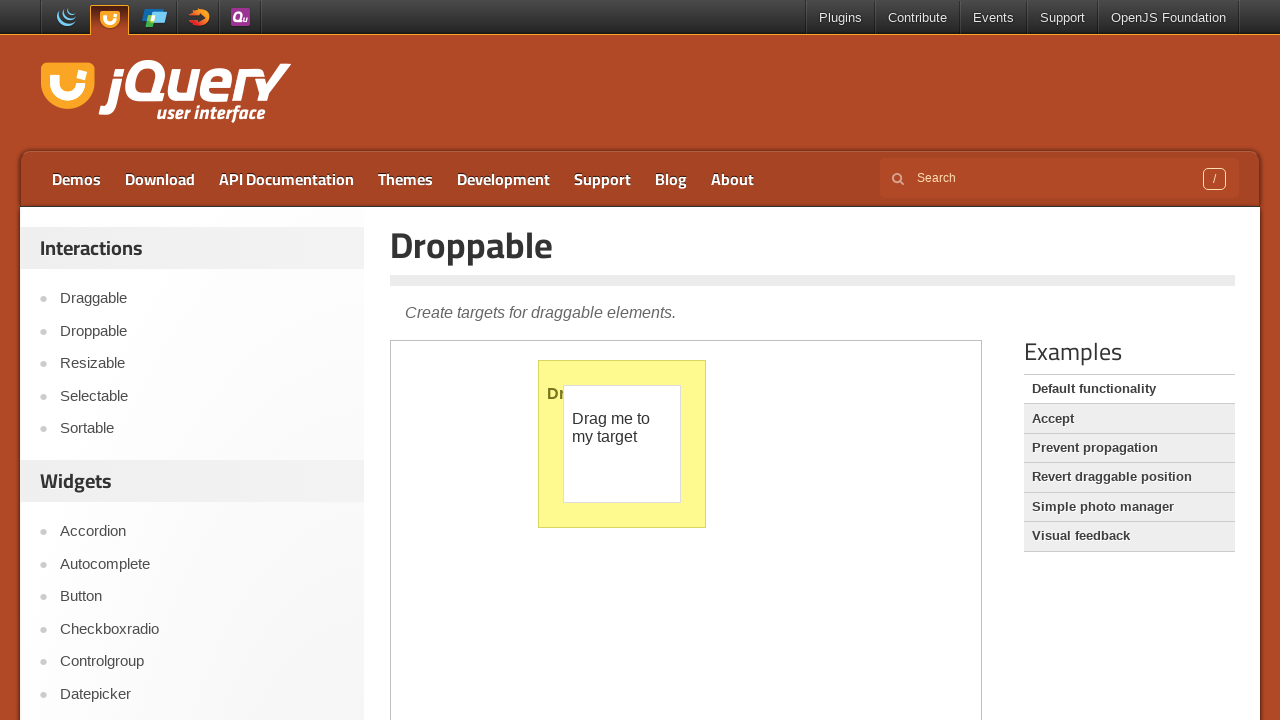

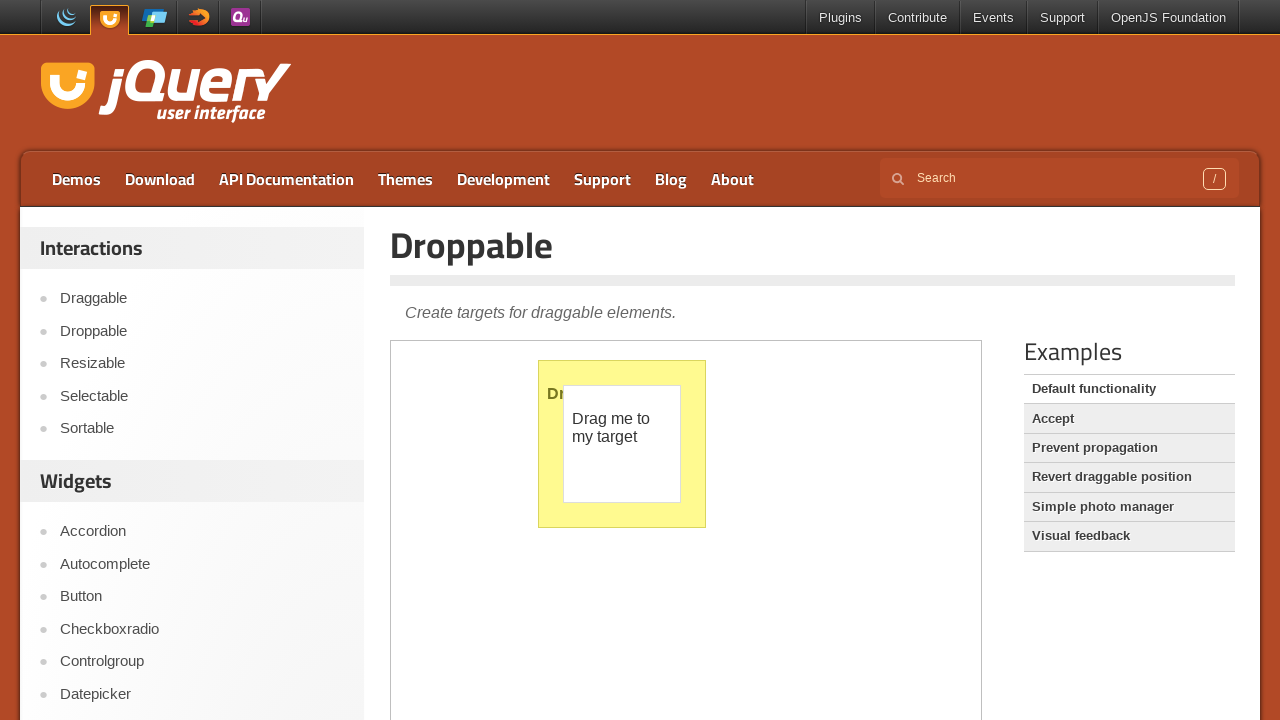